Tests the financial news search functionality by entering a company name in the search field, clicking the search button, and waiting for results to load.

Starting URL: https://www.emarketstorage.it/it/comunicati-finanziari

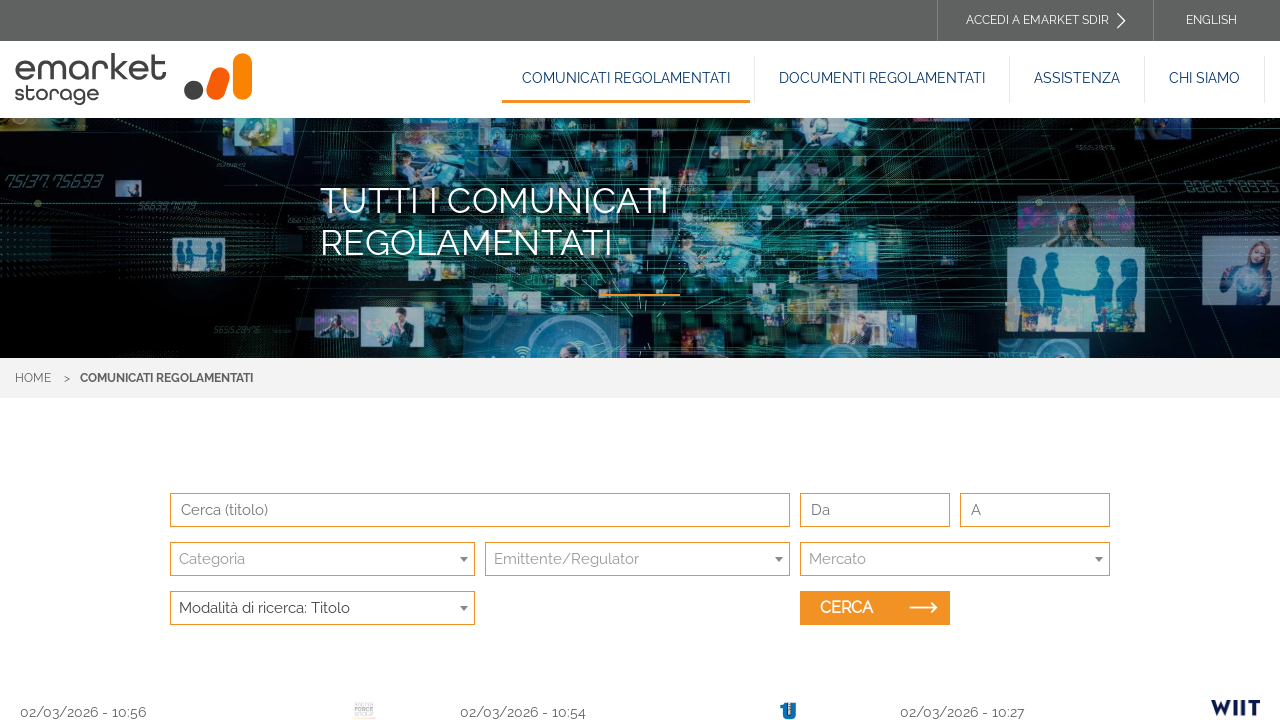

Search input field became visible
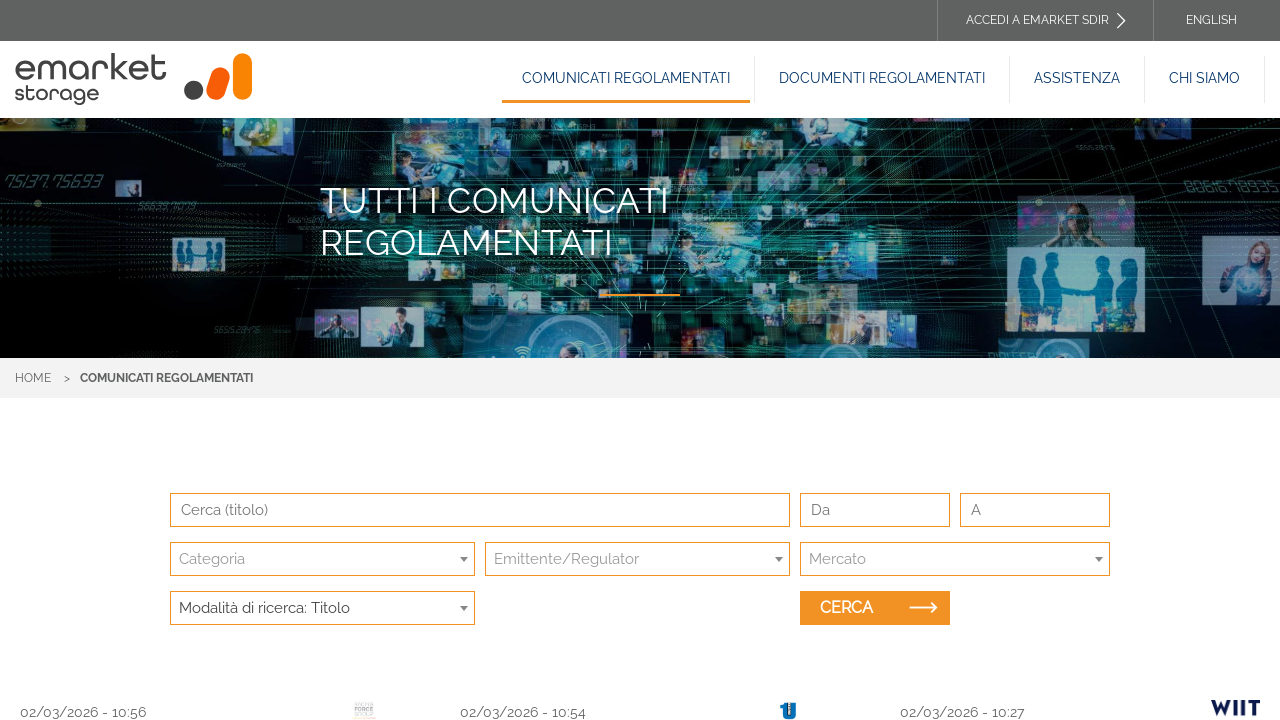

Filled search field with company name 'prysmian' on #edit-titolo
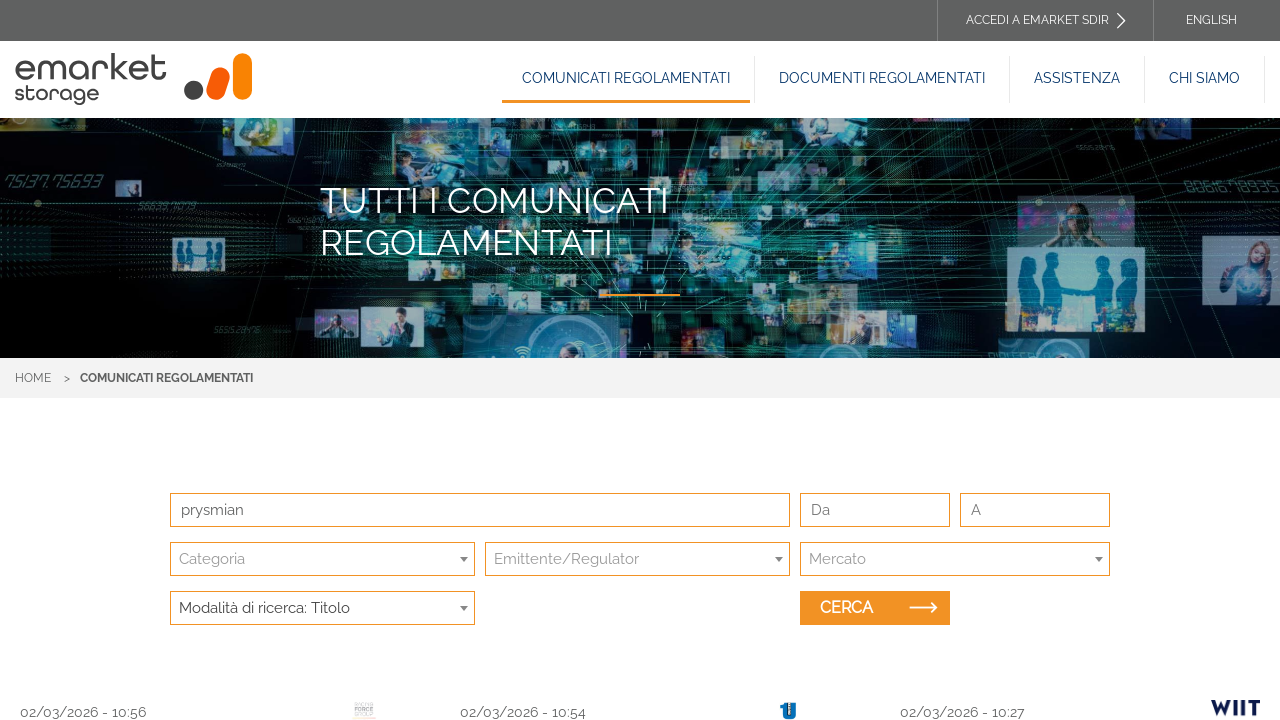

Clicked search button to initiate financial news search at (875, 608) on #edit-submit-search-news
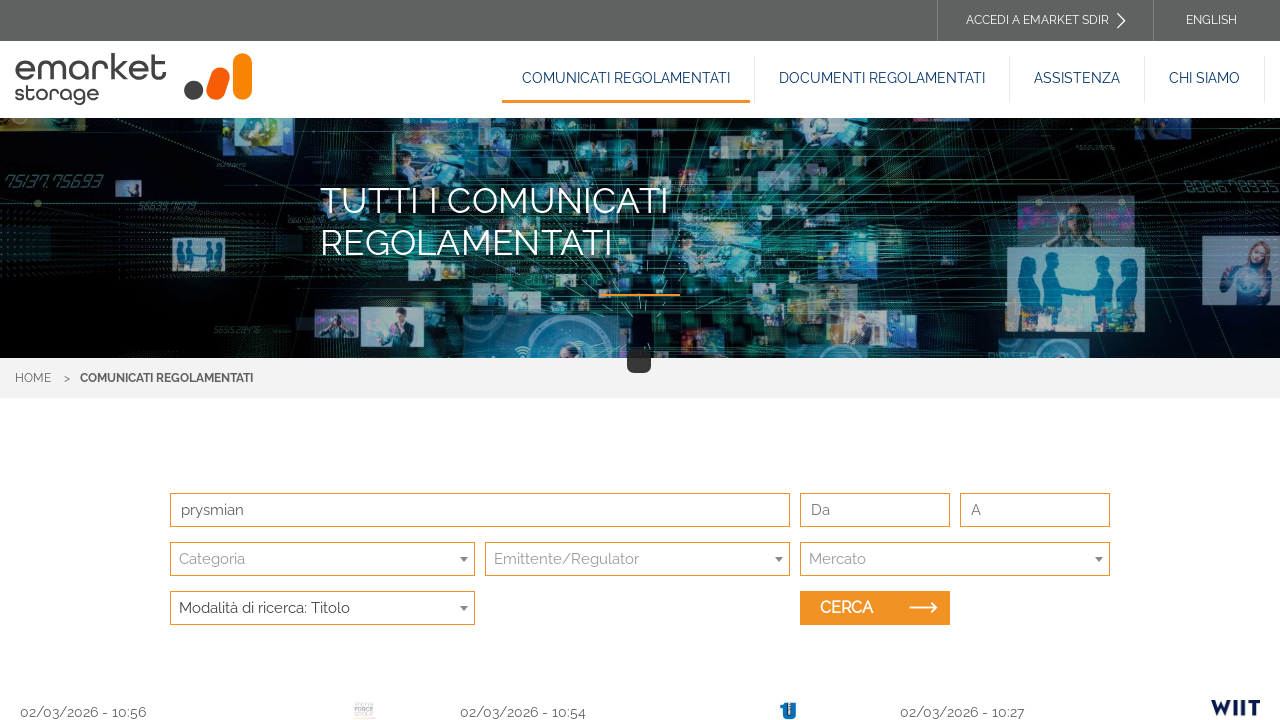

Search results loaded successfully
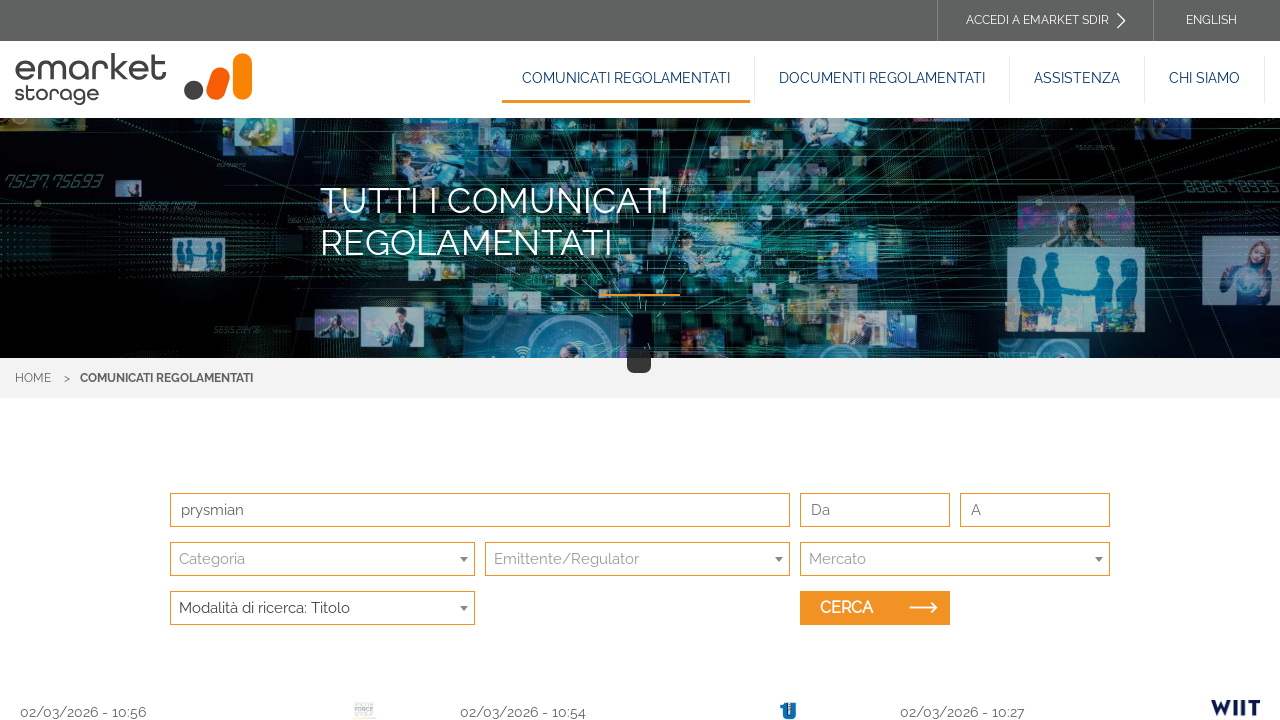

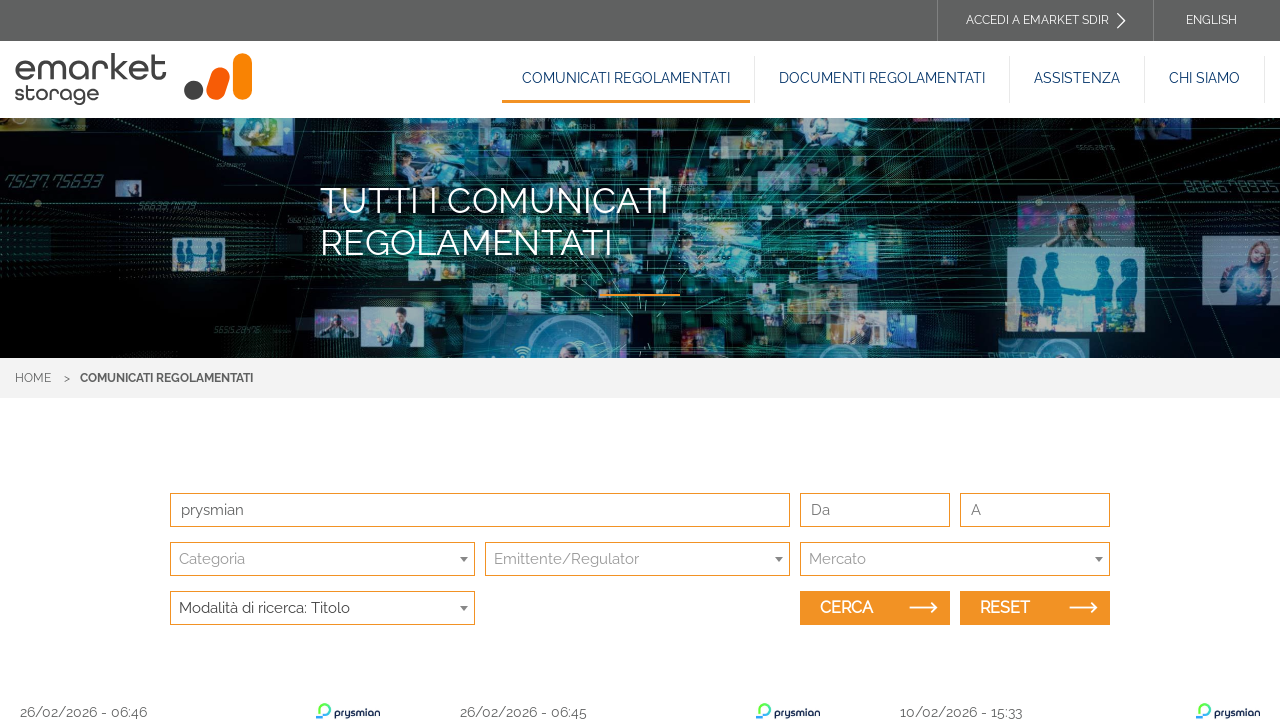